Tests JavaScript prompt alert handling by clicking a button that triggers a prompt dialog and accepting it with input text.

Starting URL: https://www.leafground.com/alert.xhtml

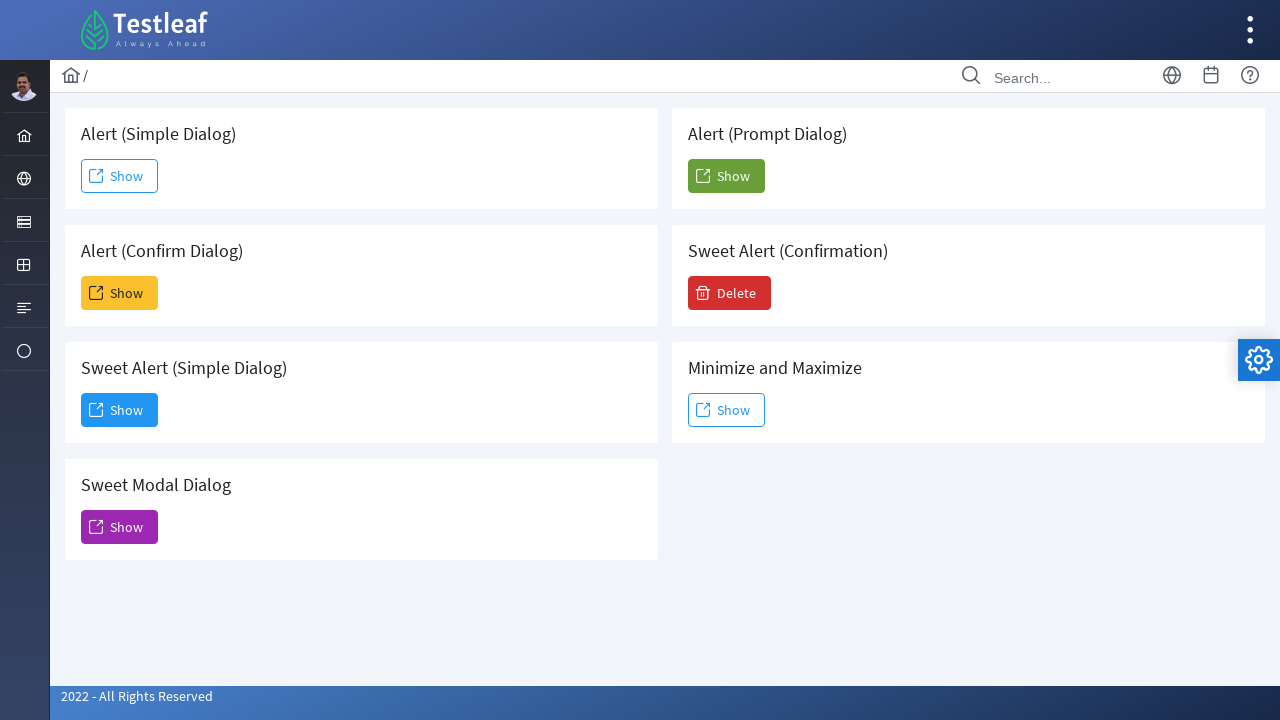

Set up dialog handler for prompt alerts
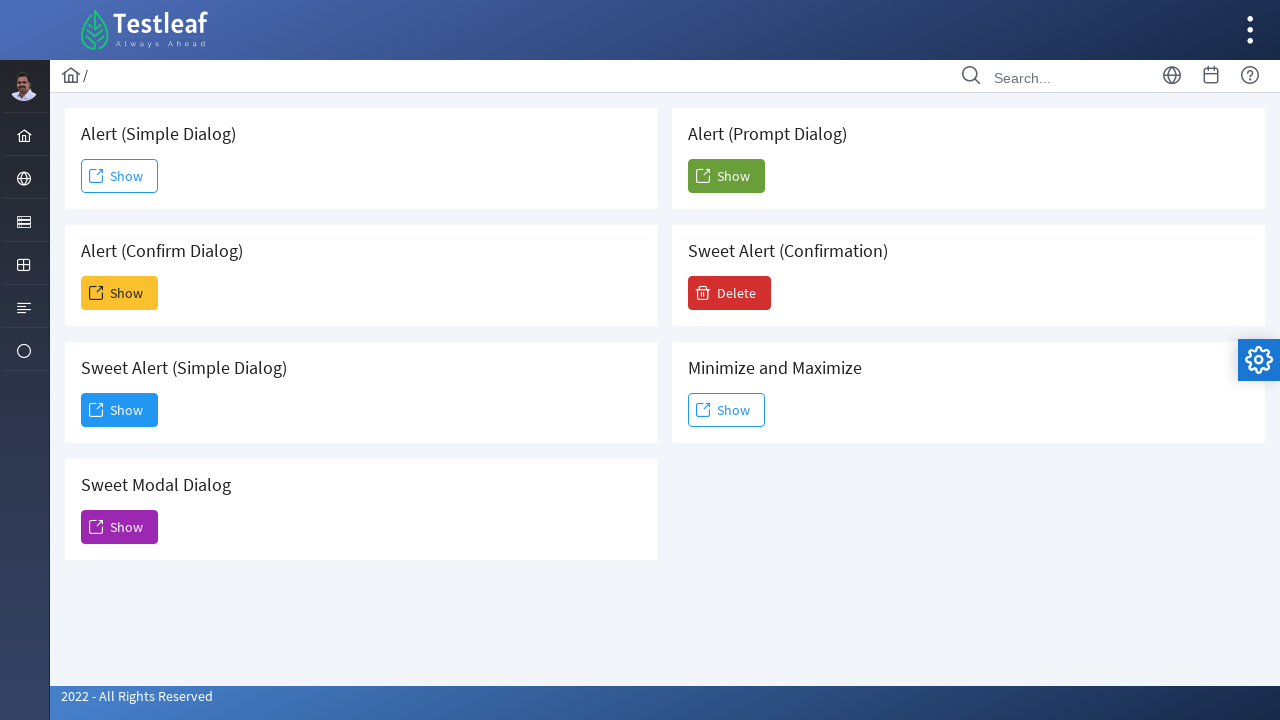

Clicked the 5th 'Show' button to trigger prompt alert at (726, 176) on xpath=//span[text()='Show'] >> nth=4
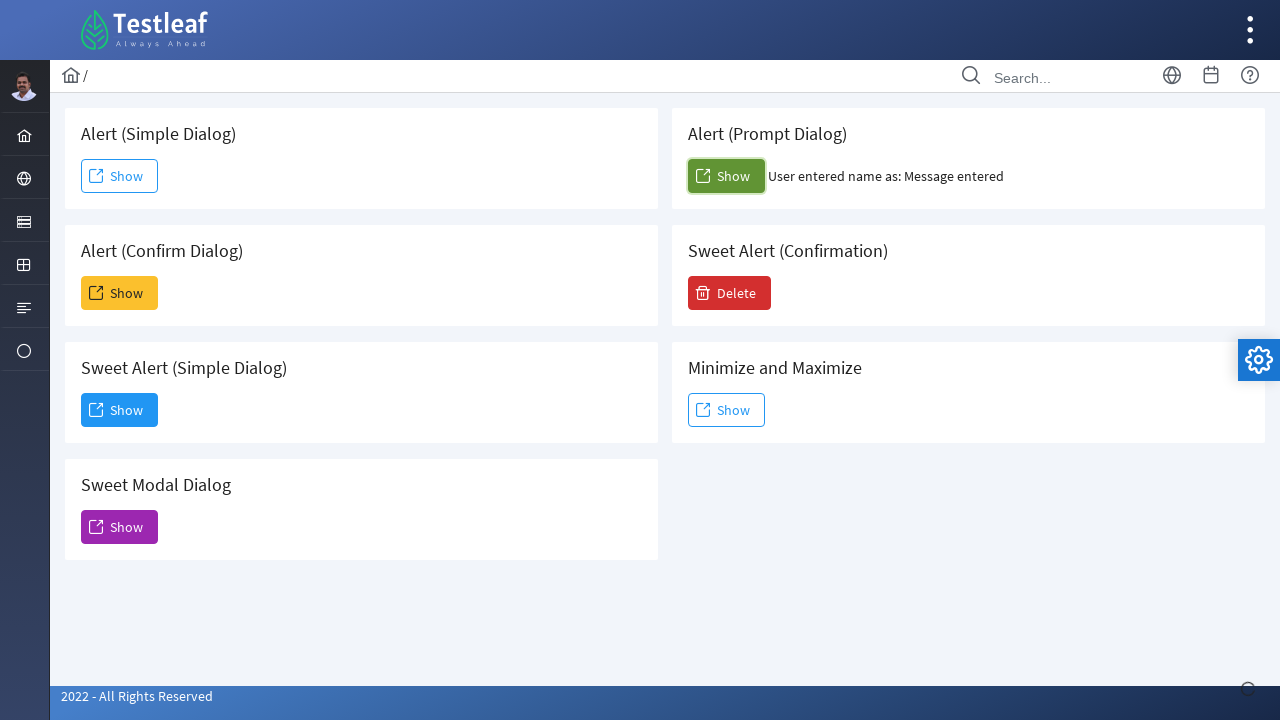

Waited for dialog interaction to complete
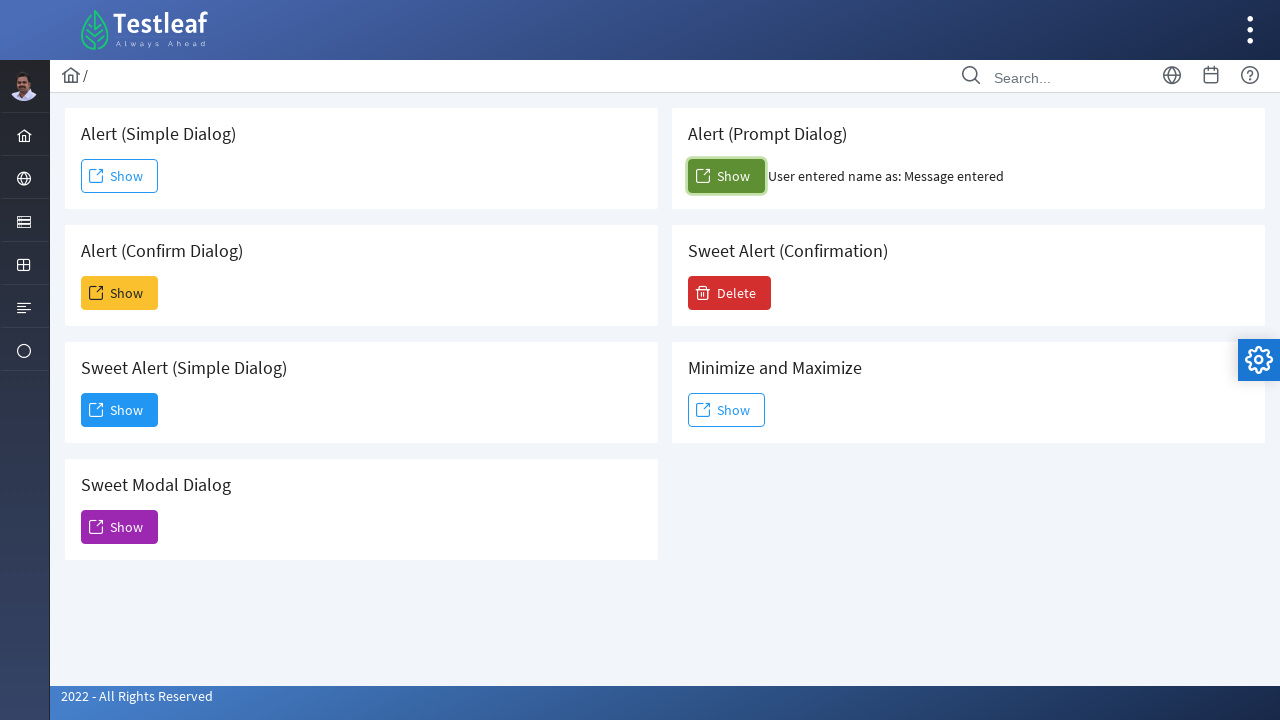

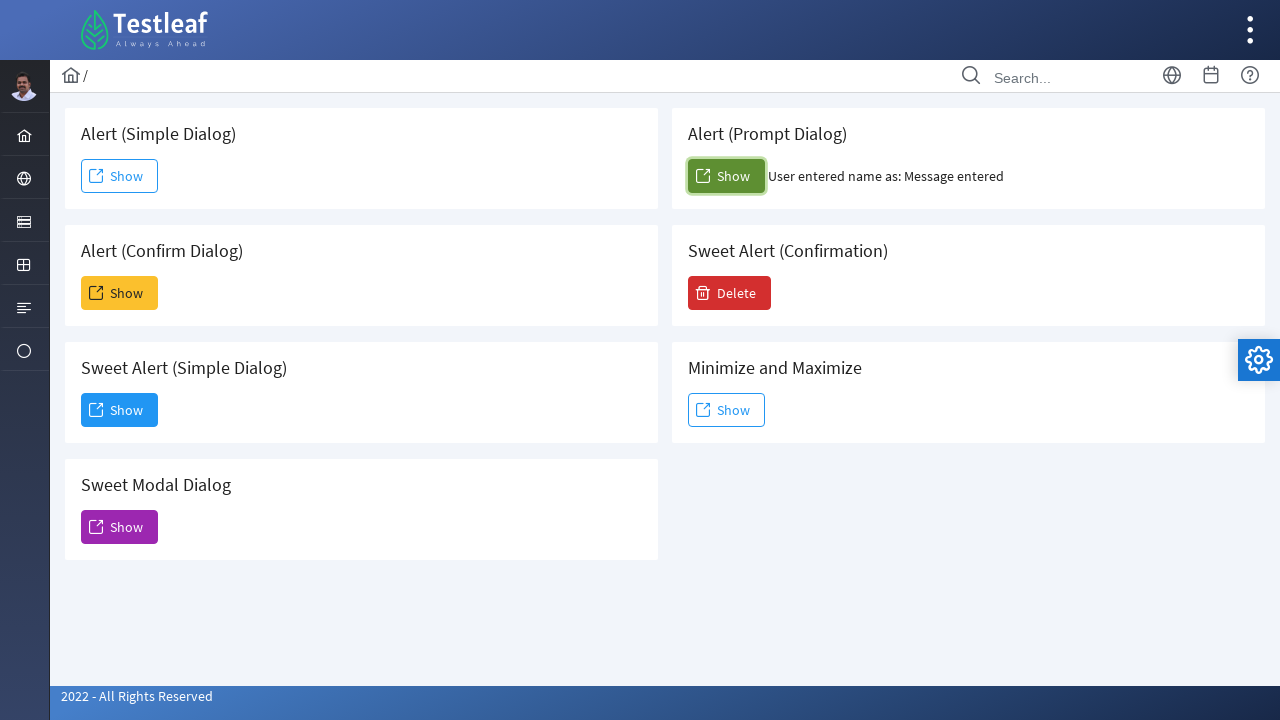